Tests selecting "Mr." from the Select One dropdown

Starting URL: https://demoqa.com/select-menu

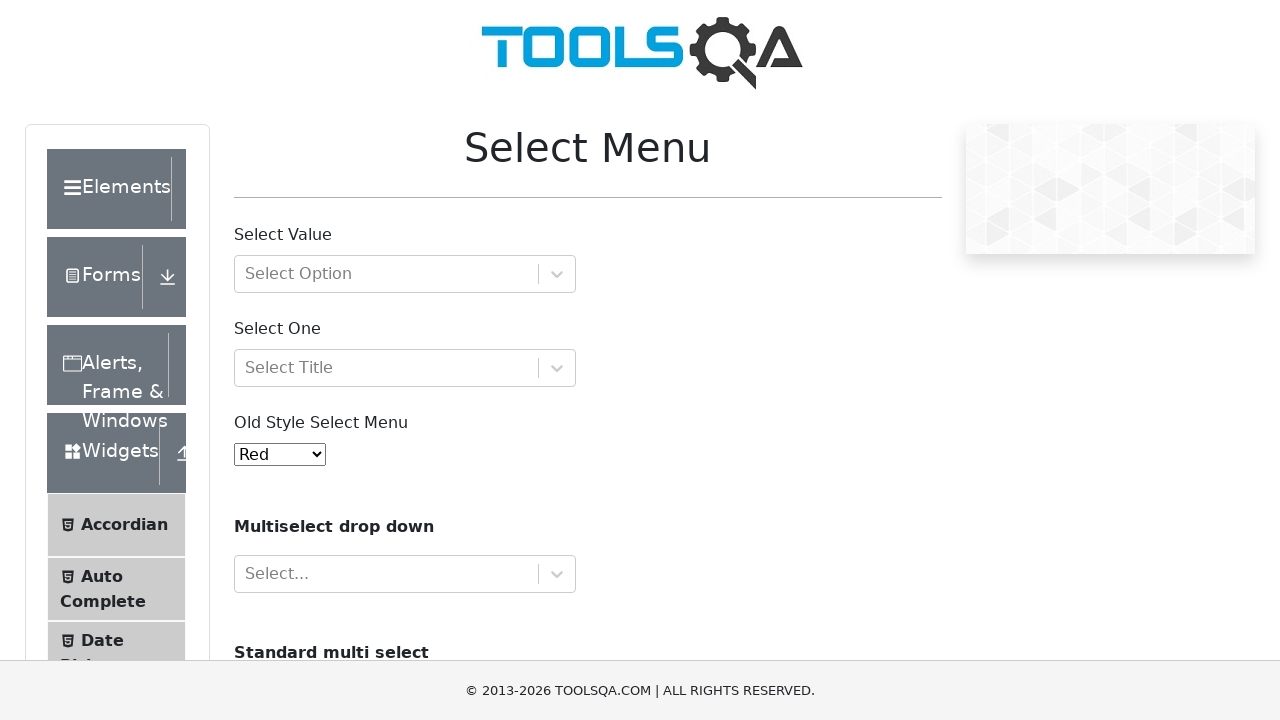

Clicked on the Select One dropdown to open it at (405, 368) on #selectOne
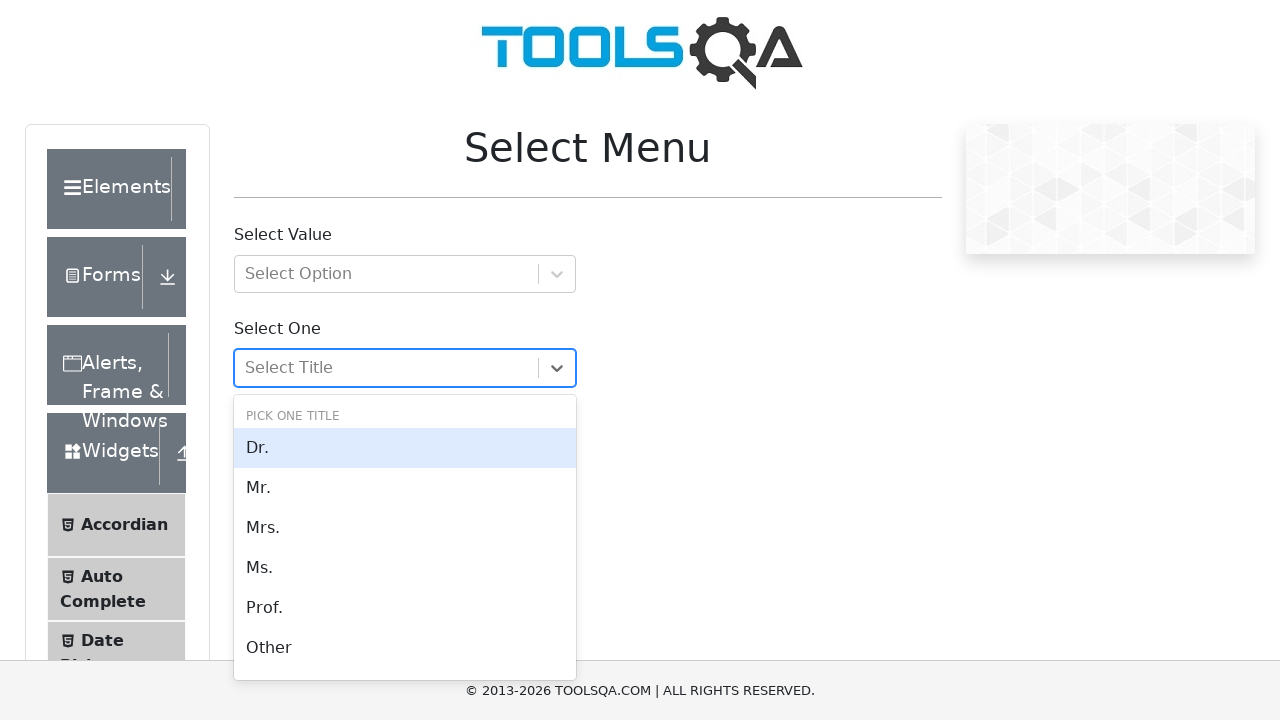

Selected 'Mr.' from the dropdown at (405, 488) on text=Mr.
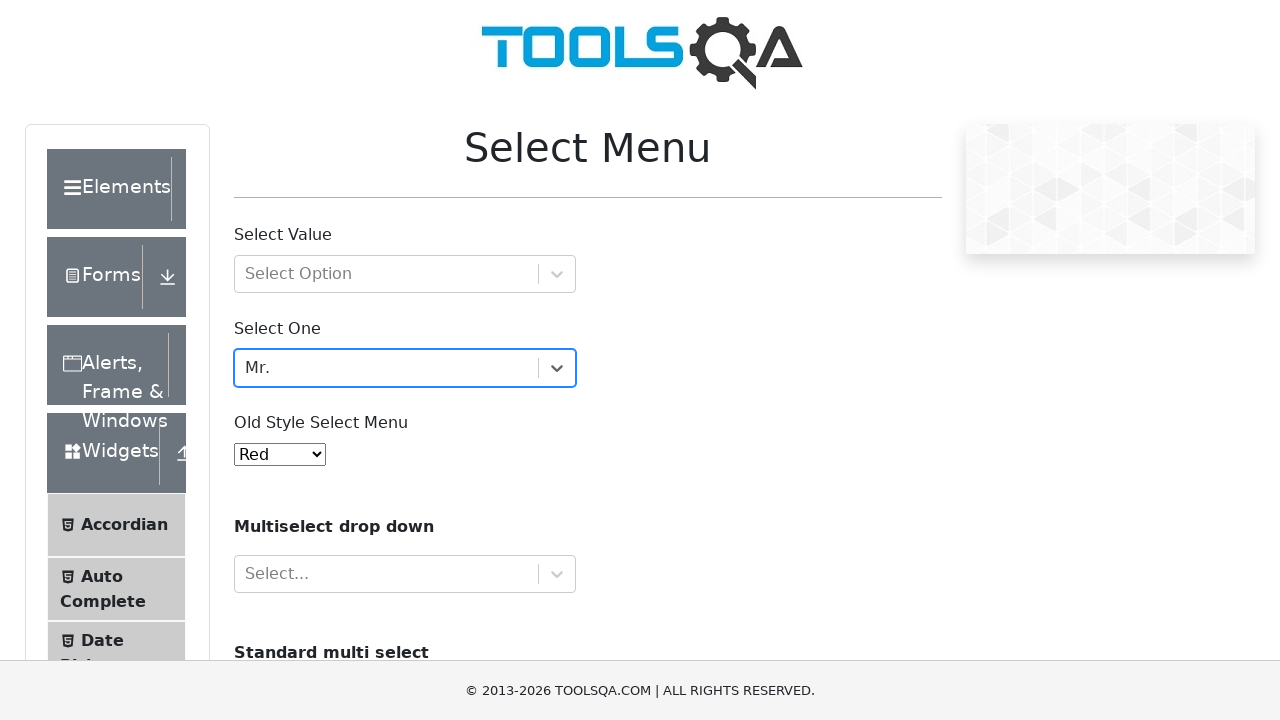

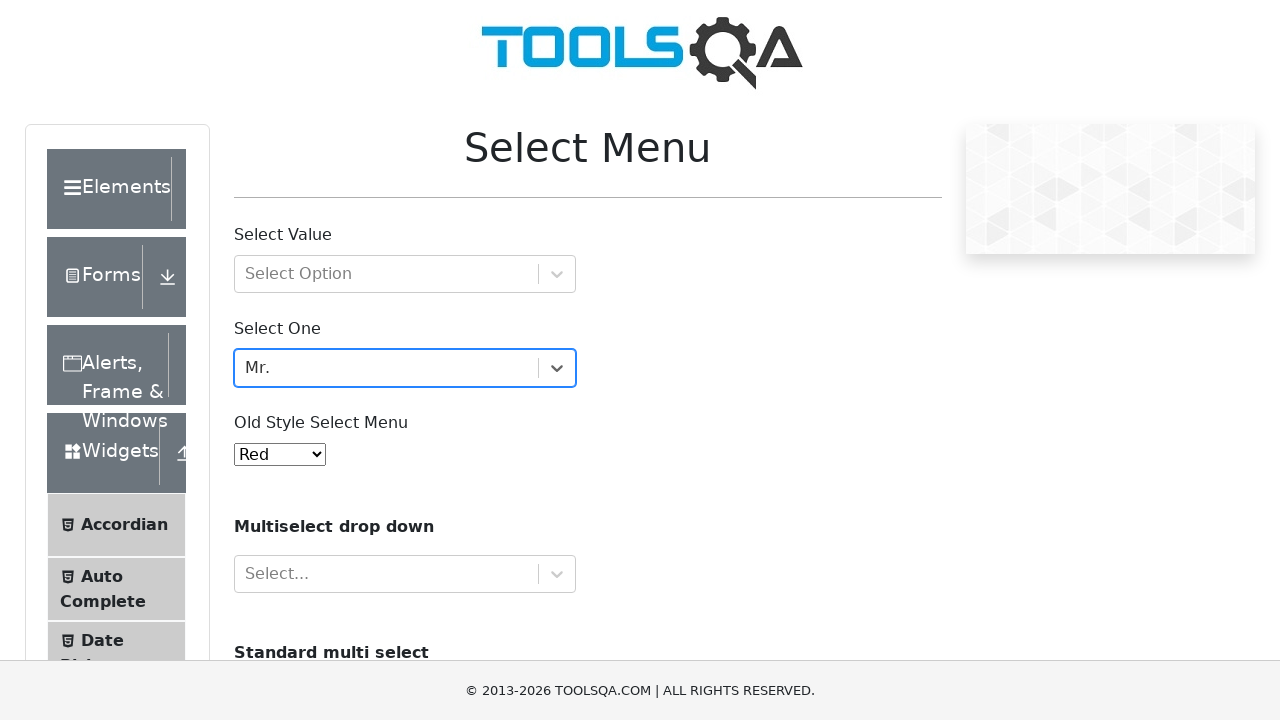